Navigates to the Rahul Shetty Academy Selenium Practice offers page. The script defines calendar-related variables but doesn't perform any actions with them.

Starting URL: https://rahulshettyacademy.com/seleniumPractise/#/offers

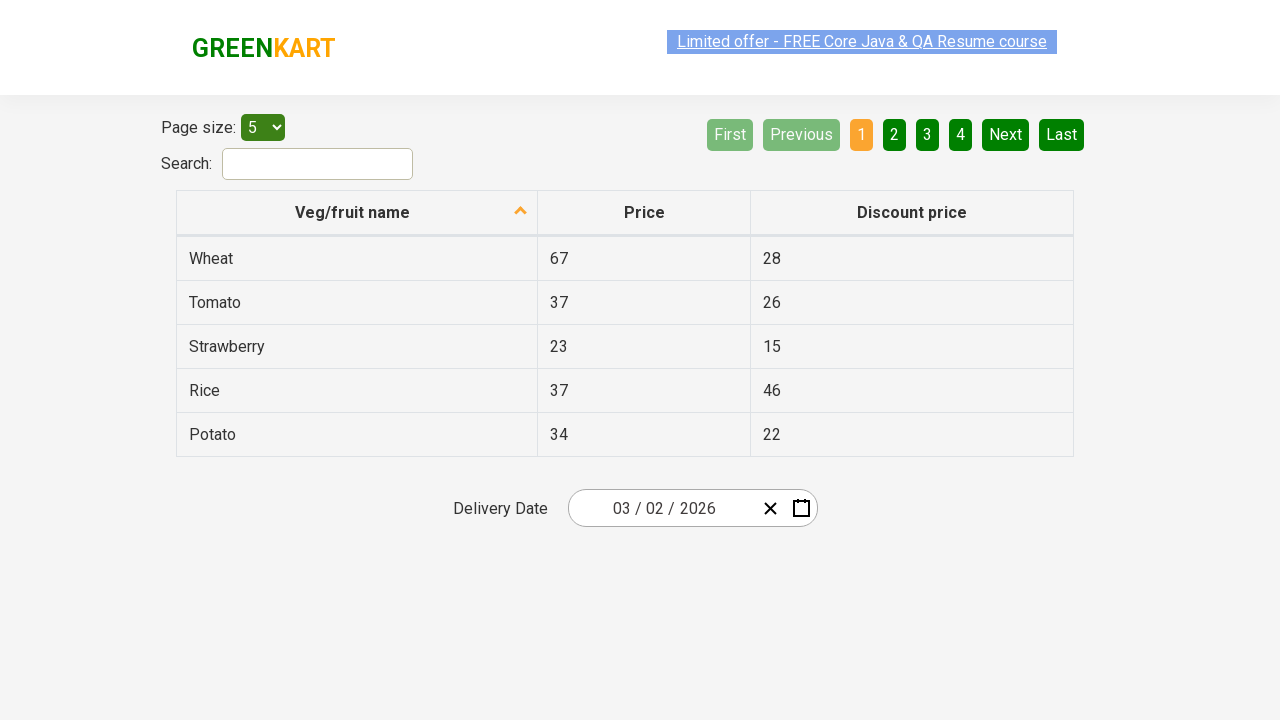

Waited for page to reach networkidle state on Rahul Shetty Academy Selenium Practice offers page
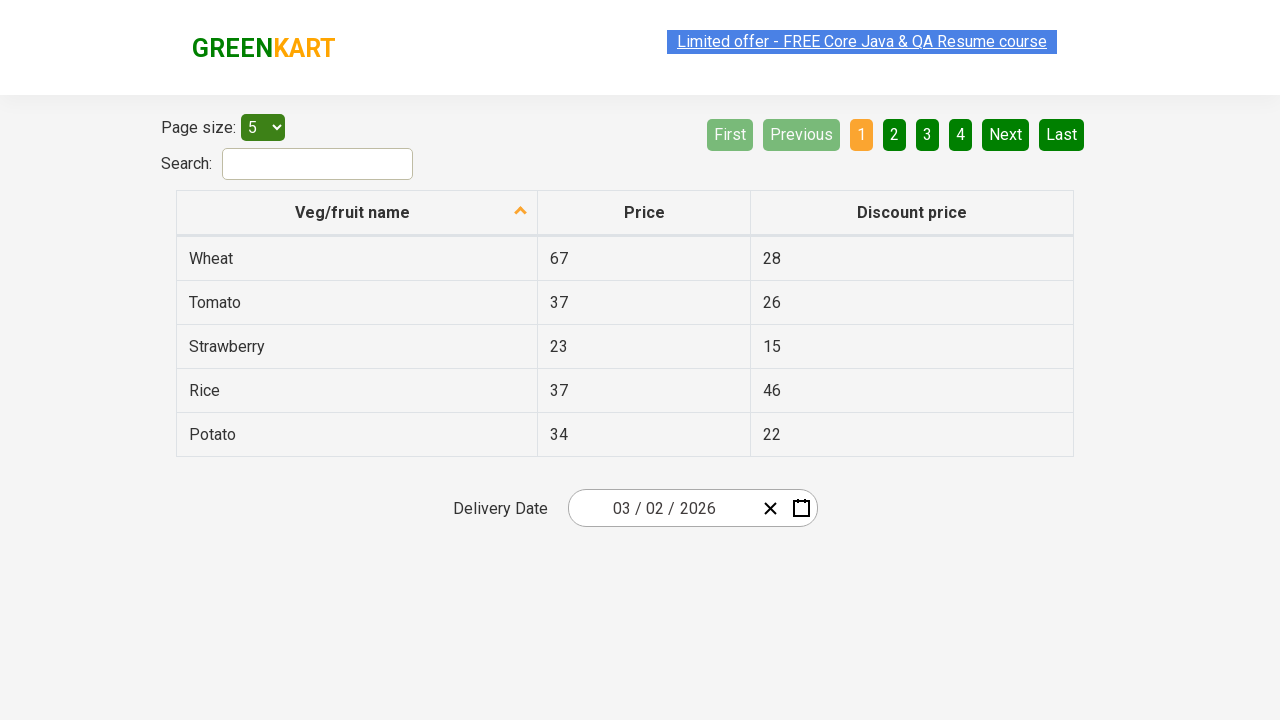

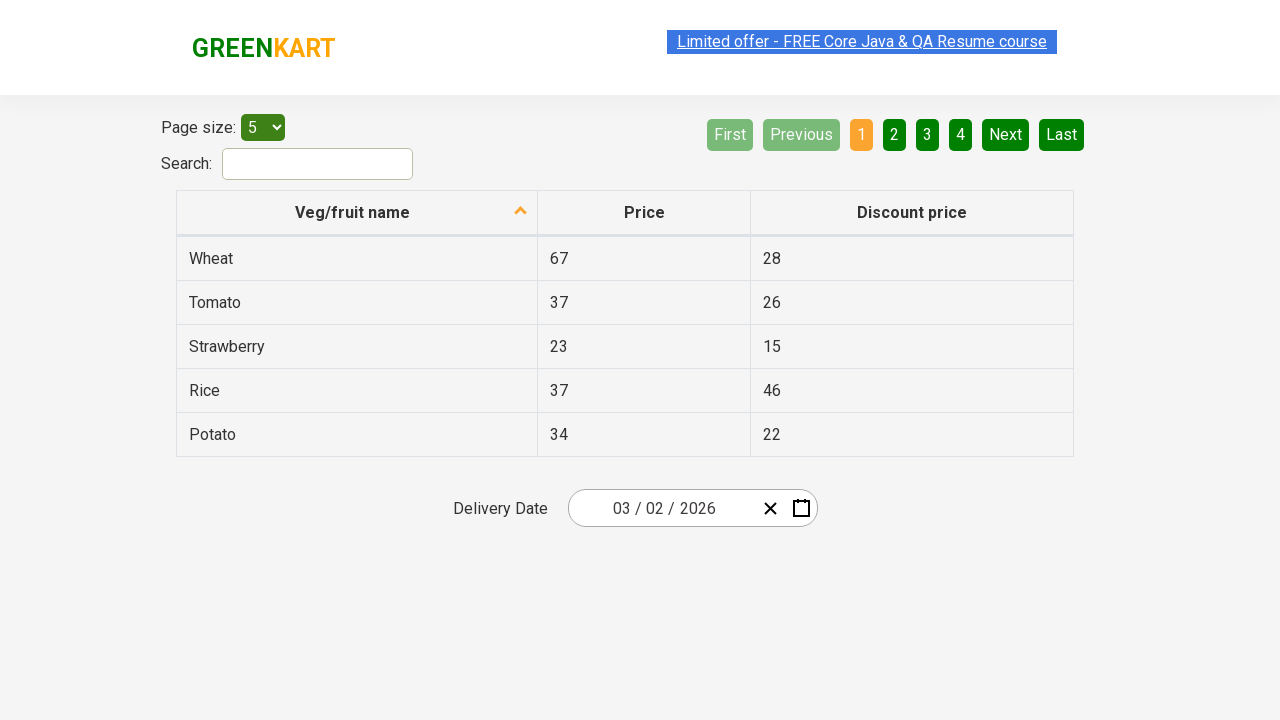